Selects an option from a dropdown menu

Starting URL: https://demoqa.com/select-menu

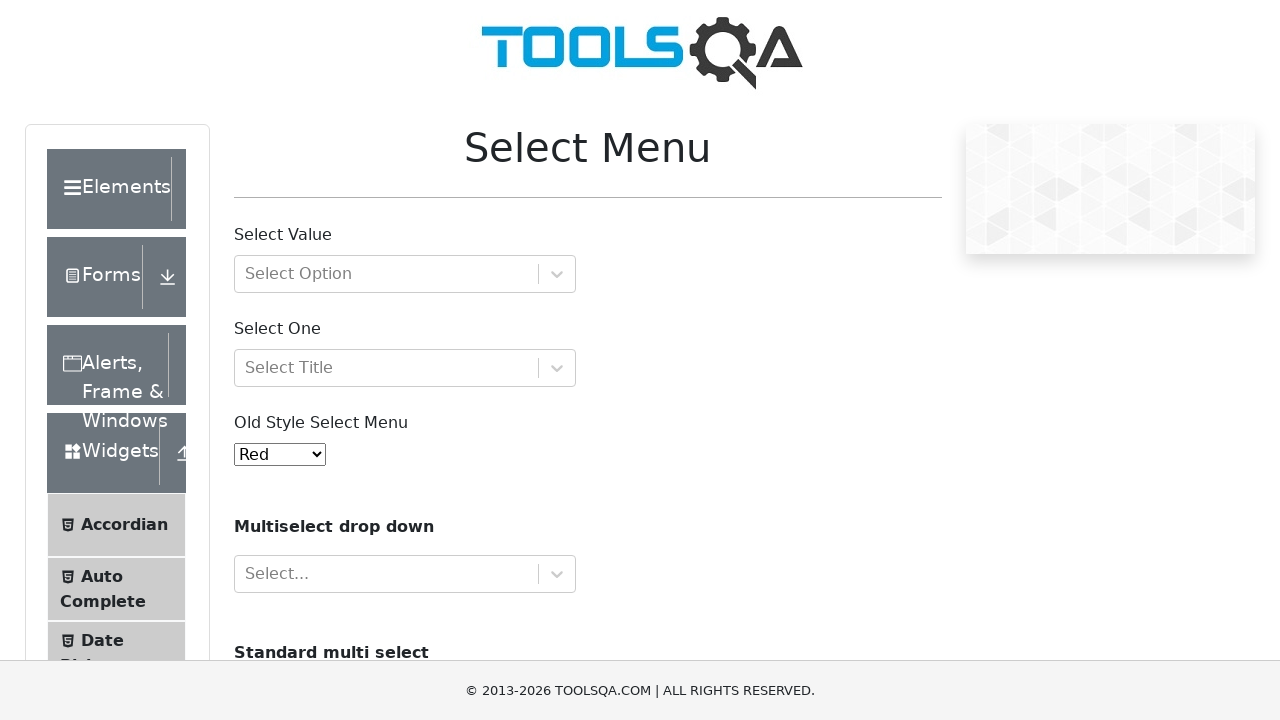

Navigated to select menu page
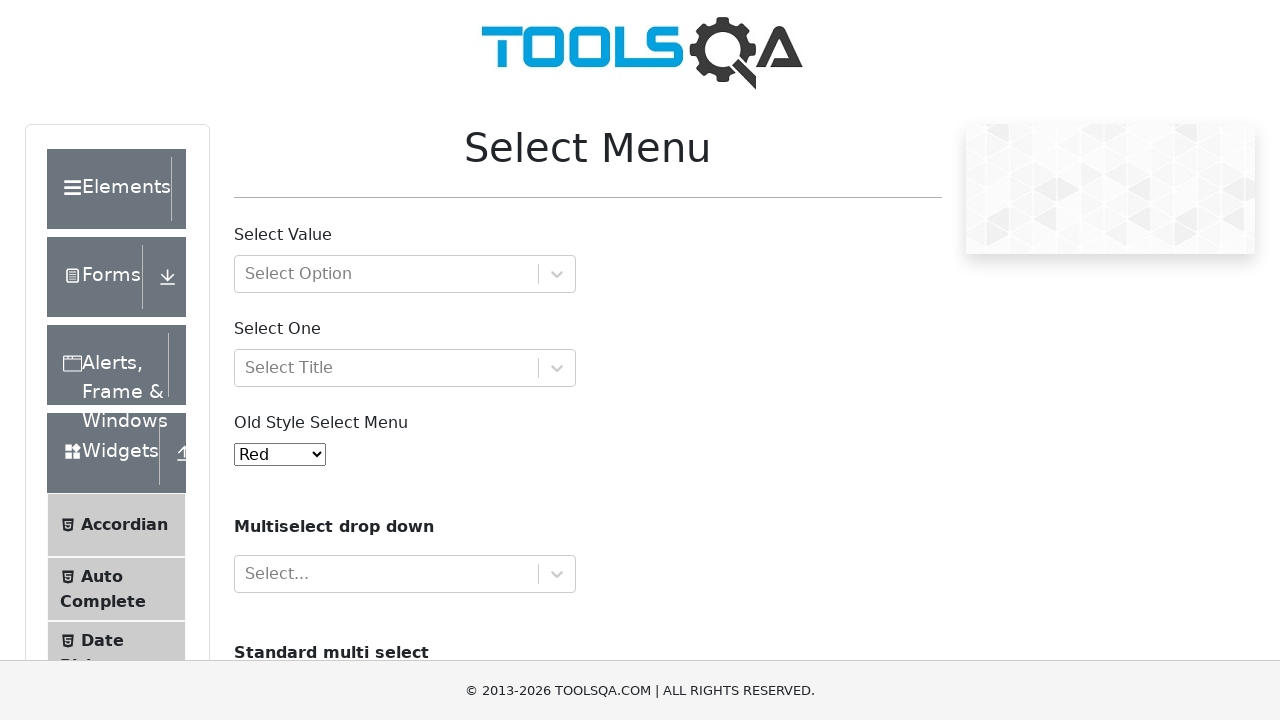

Selected option from dropdown menu on #oldSelectMenu
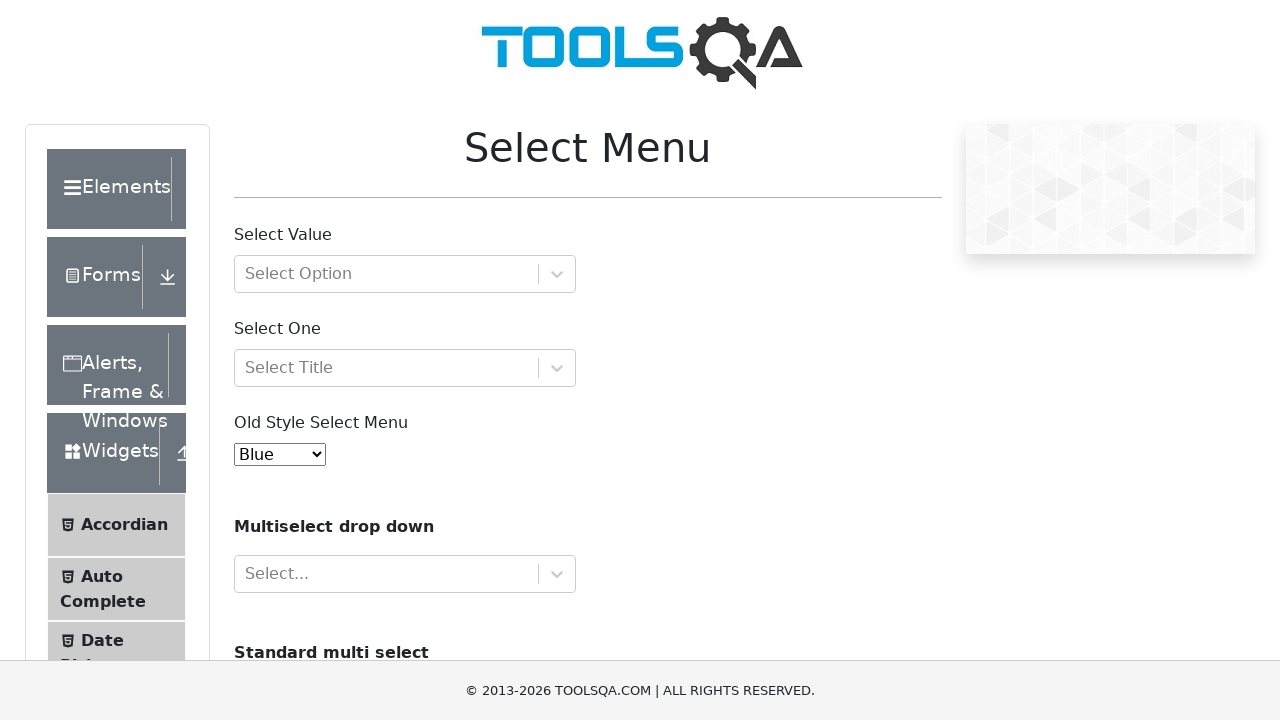

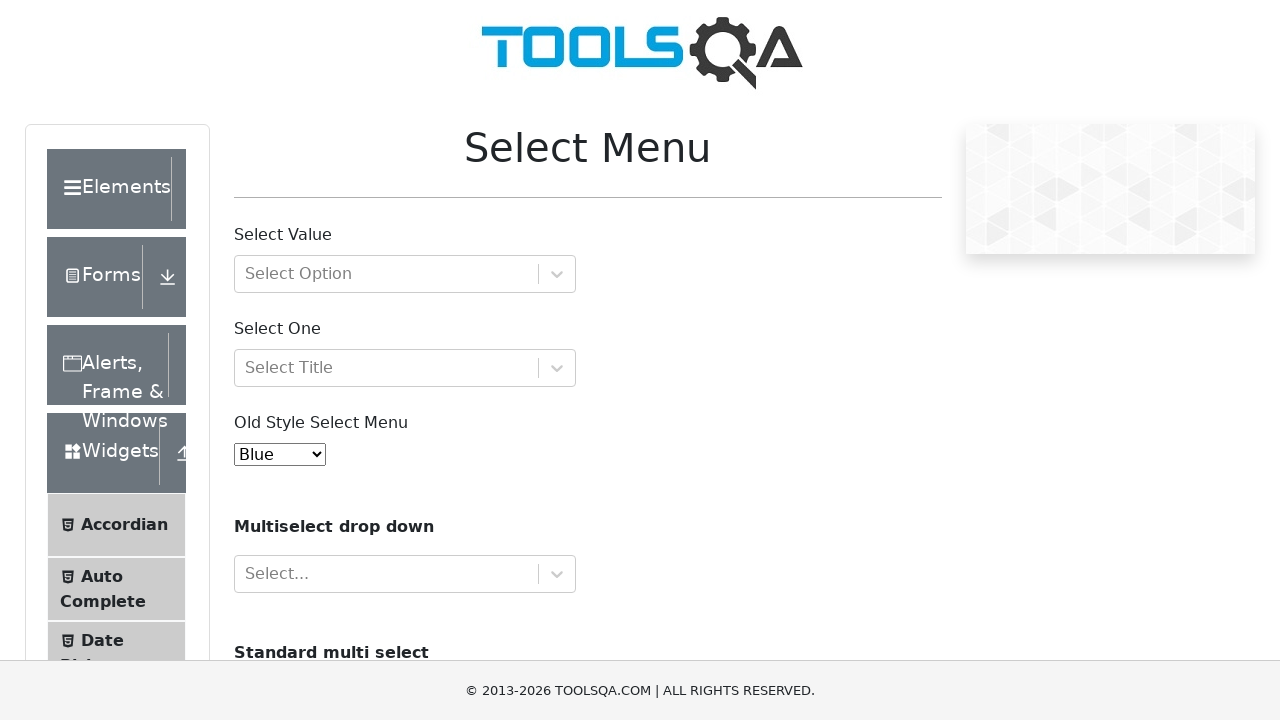